Tests an e-commerce shopping flow by browsing products, selecting a Selenium product, adding it to cart, navigating to the cart, and updating the quantity field.

Starting URL: https://rahulshettyacademy.com/angularAppdemo/

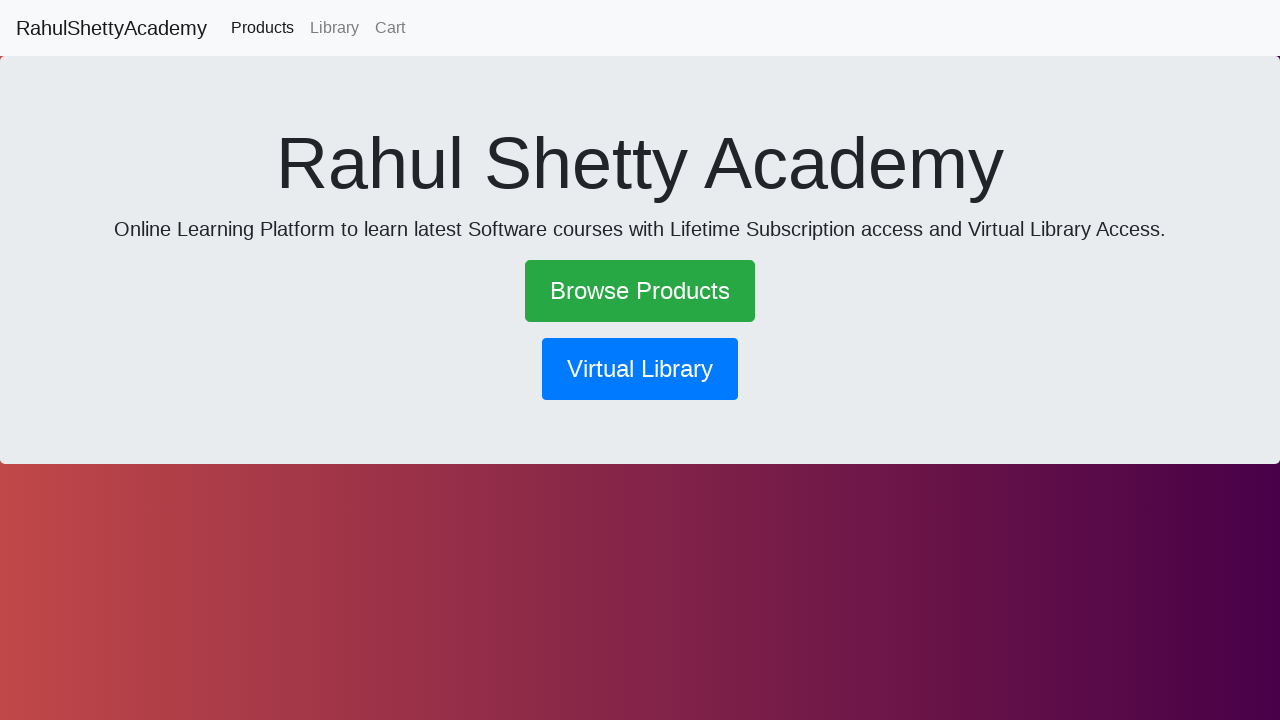

Clicked 'Browse Products' link at (640, 291) on text=Browse Products
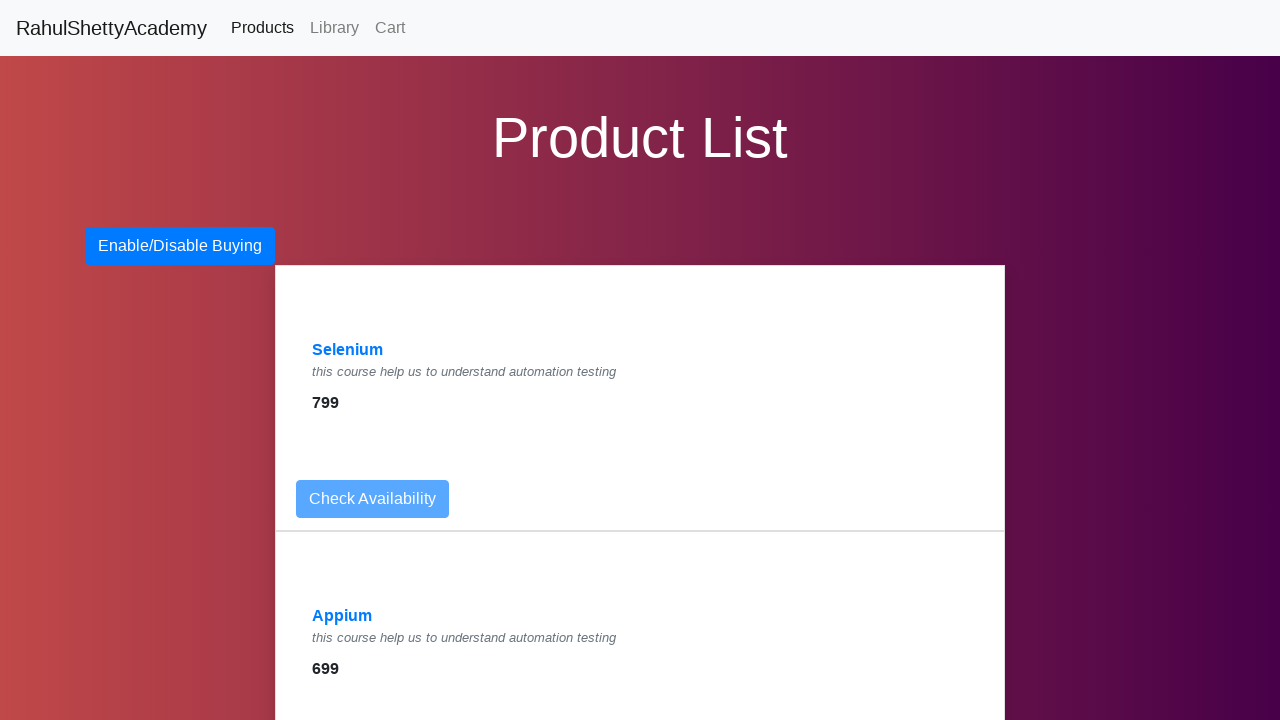

Selected Selenium product from browsing list at (348, 350) on a:has-text('Selenium')
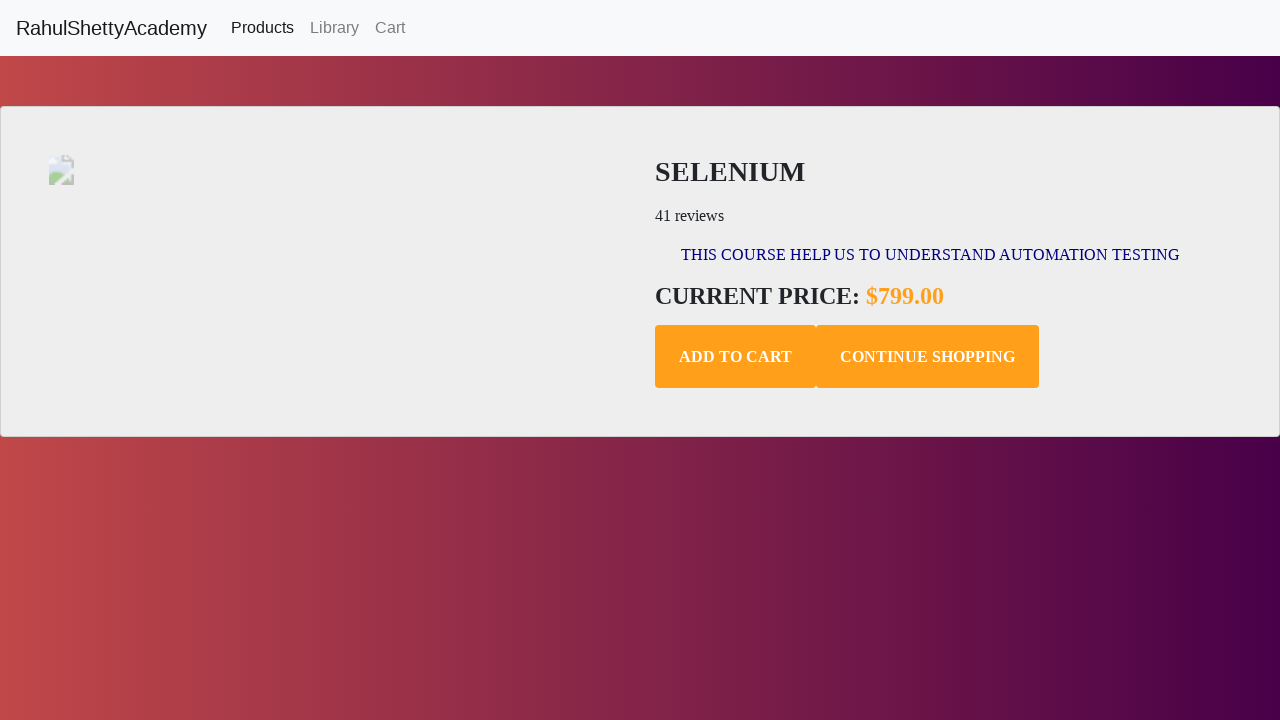

Clicked 'Add to Cart' button at (736, 357) on .add-to-cart
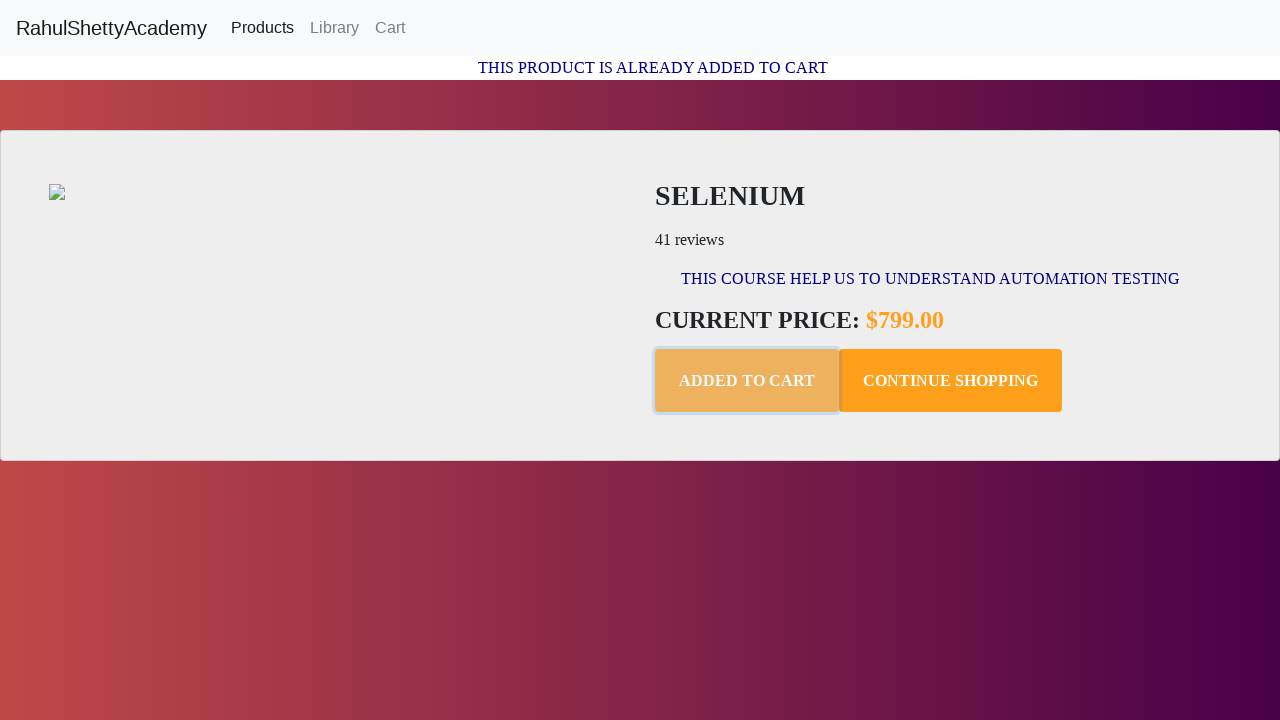

Navigated to Cart page at (390, 28) on text=Cart
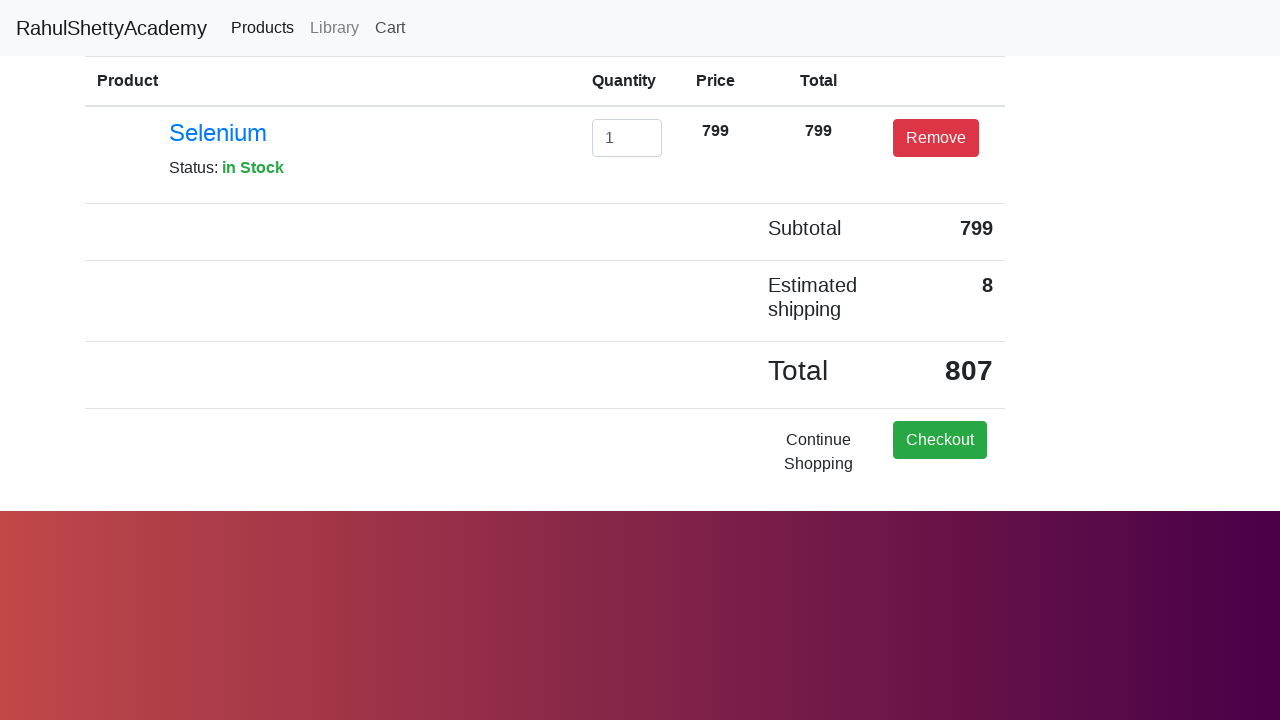

Cleared quantity input field on #exampleInputEmail1
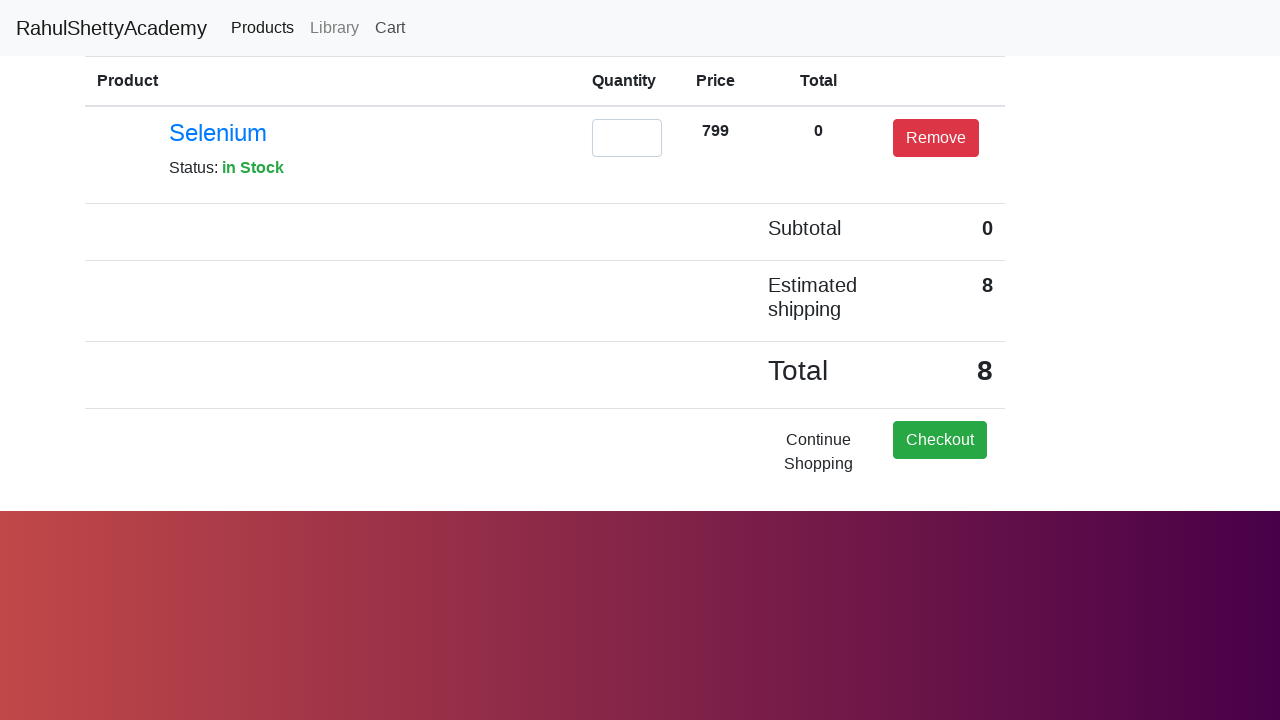

Updated quantity field to 2 on #exampleInputEmail1
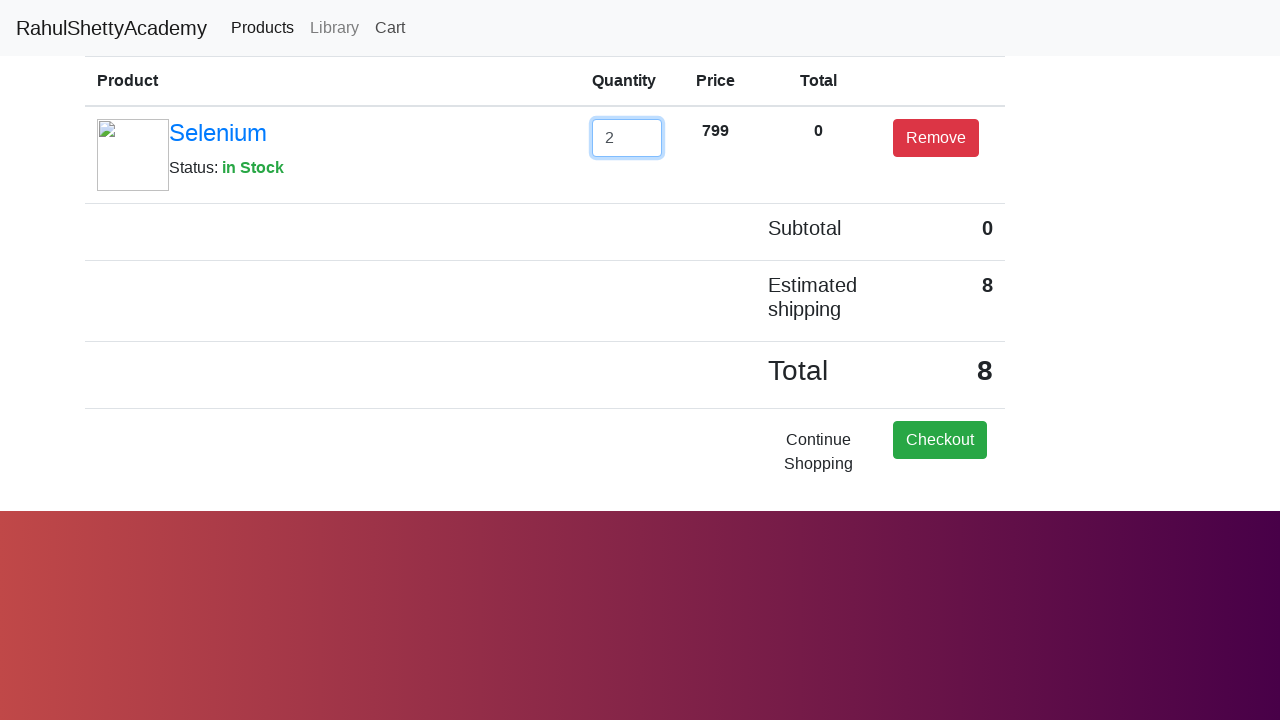

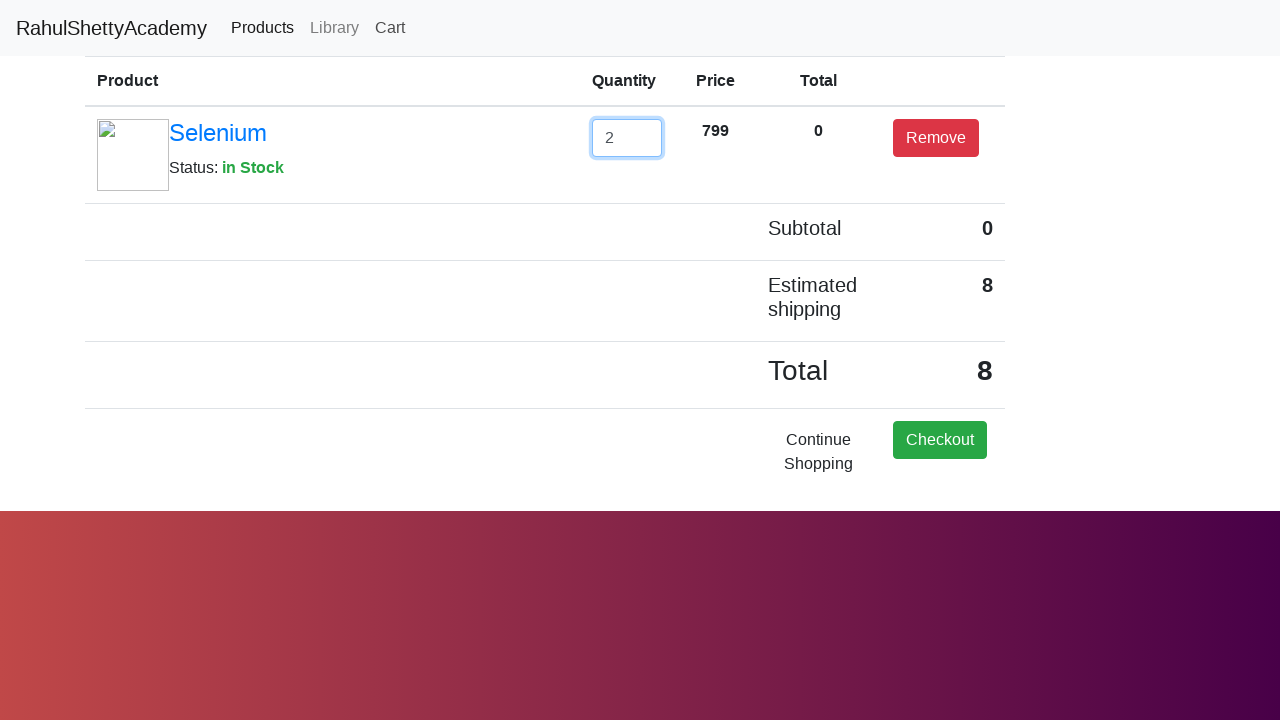